Tests that the Buttons page contains a Warning button

Starting URL: https://formy-project.herokuapp.com/

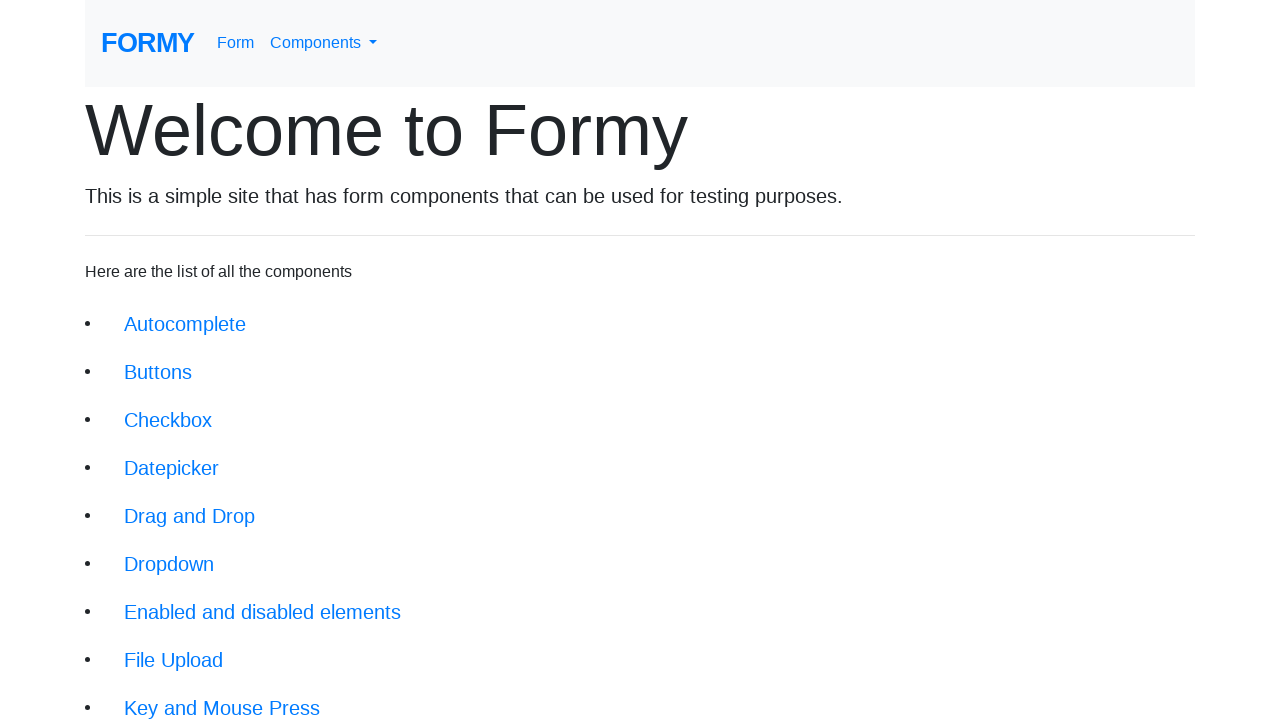

Clicked on Buttons link in navigation at (158, 372) on xpath=//div/li/a[text()='Buttons']
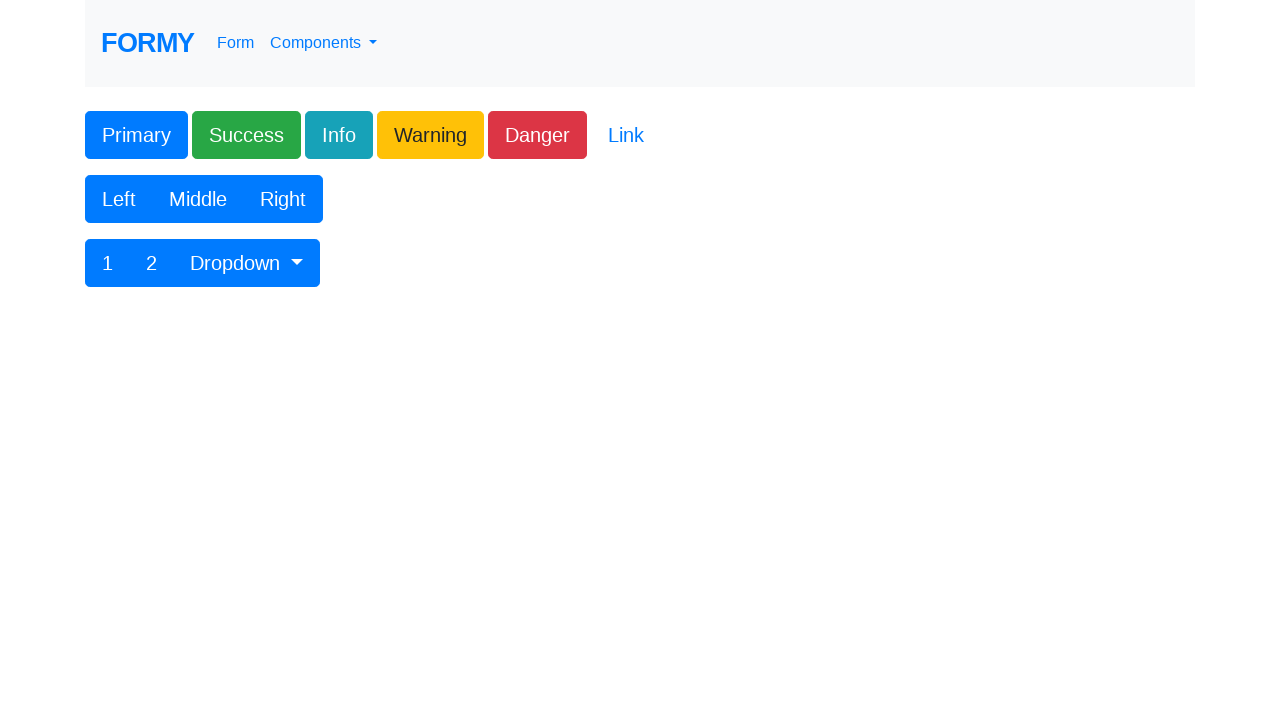

Waited for Warning button to be visible
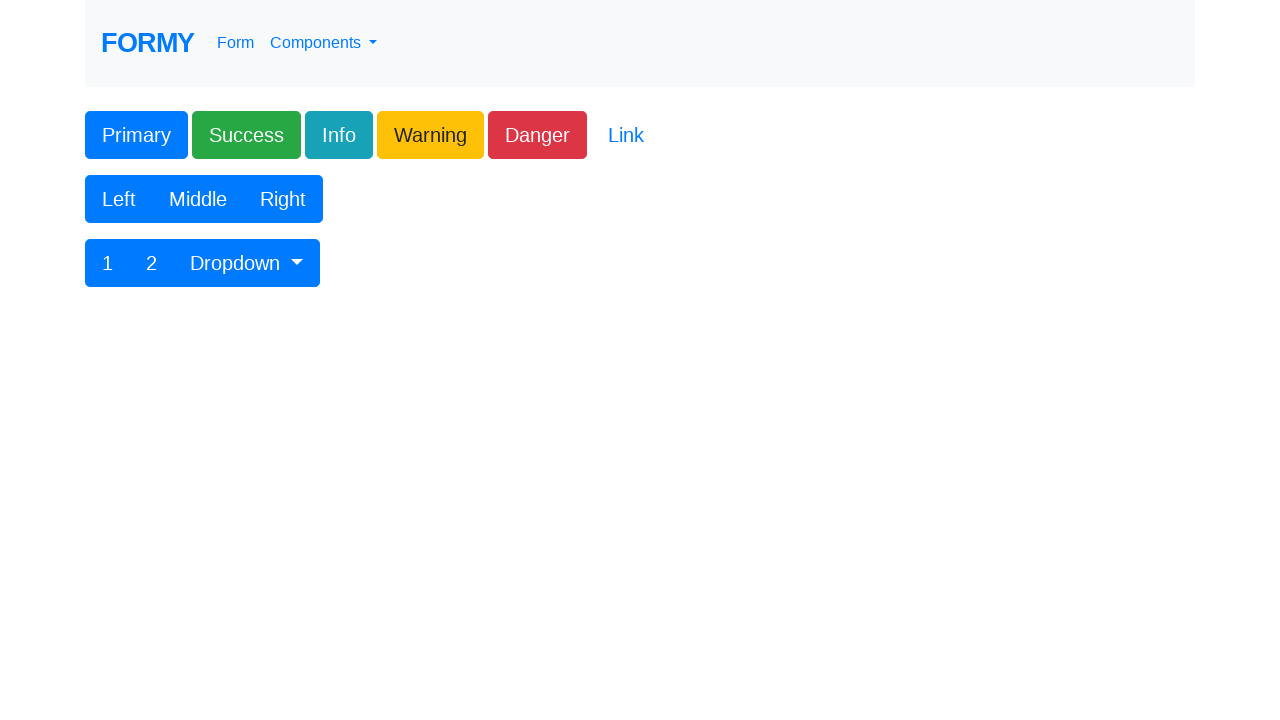

Verified Warning button contains correct text 'Warning'
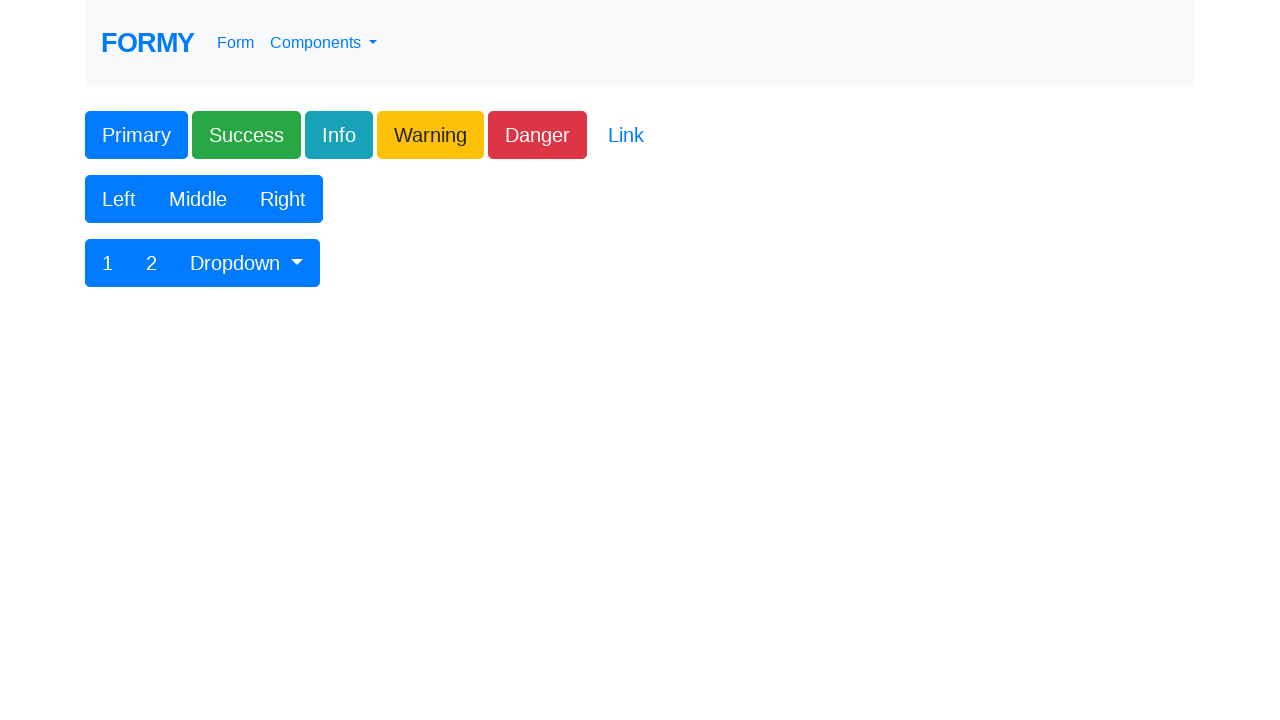

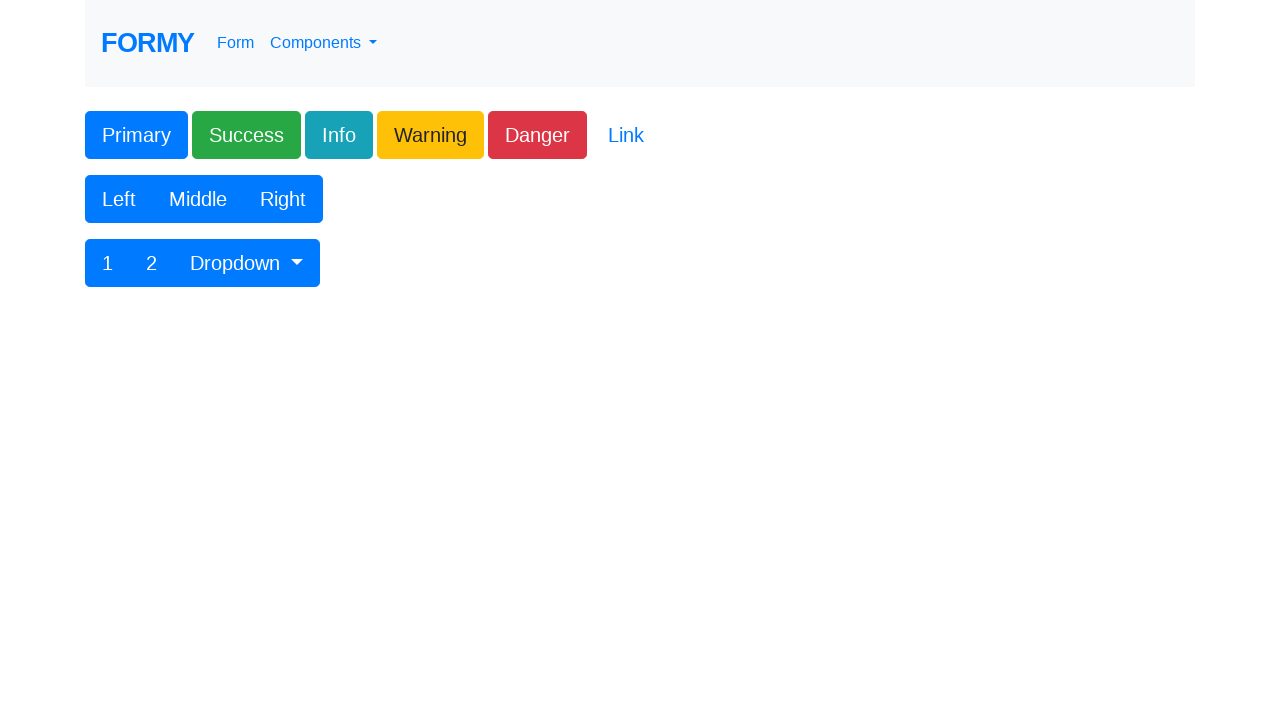